Tests clicking the "Get started" link and verifies navigation to the intro documentation page

Starting URL: https://playwright.dev/

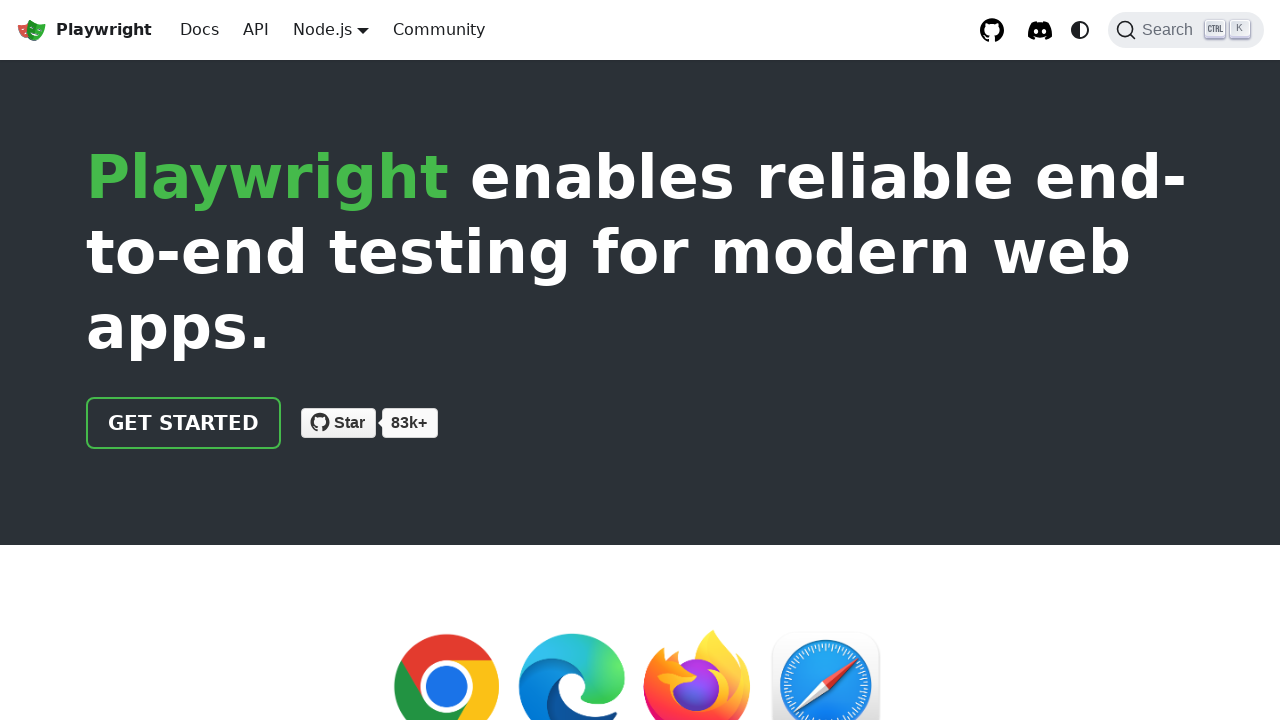

Clicked the 'Get started' link at (184, 423) on internal:role=link[name="Get started"i]
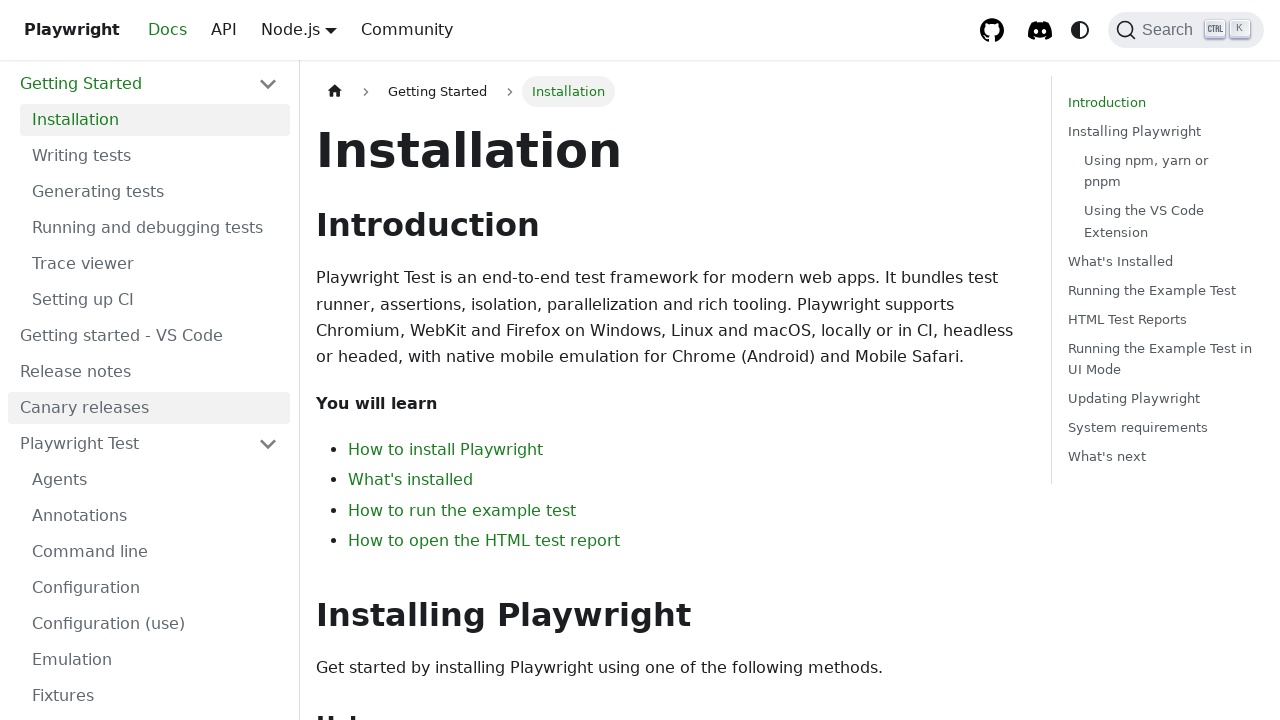

Navigated to intro documentation page
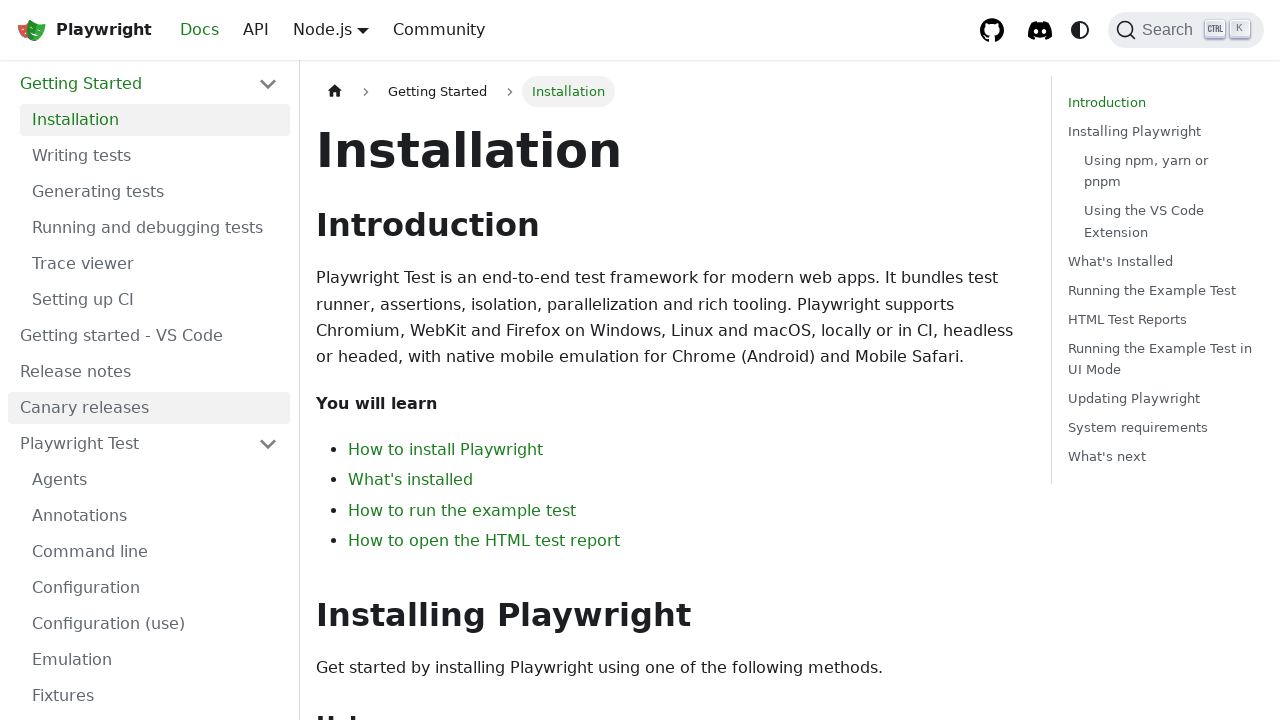

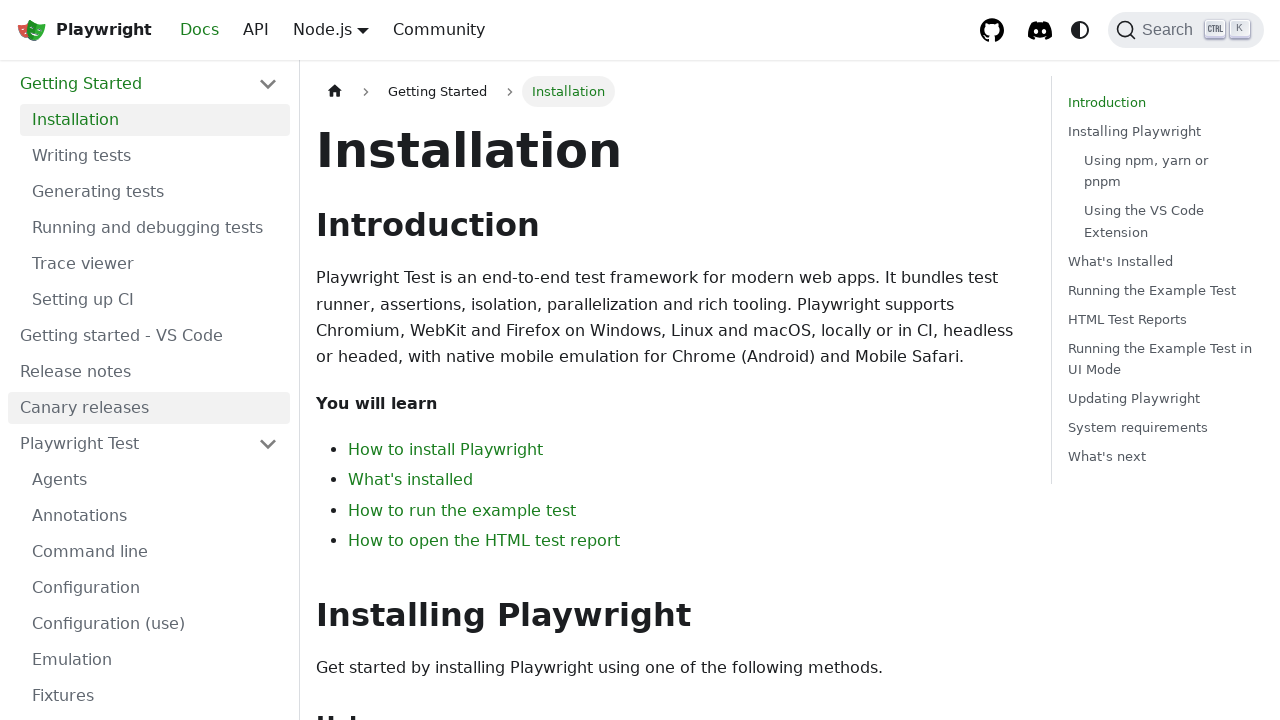